Navigates to the Katalon demo CMS site and clicks on the first menu item (Cart link) in the primary navigation menu

Starting URL: https://cms.demo.katalon.com/

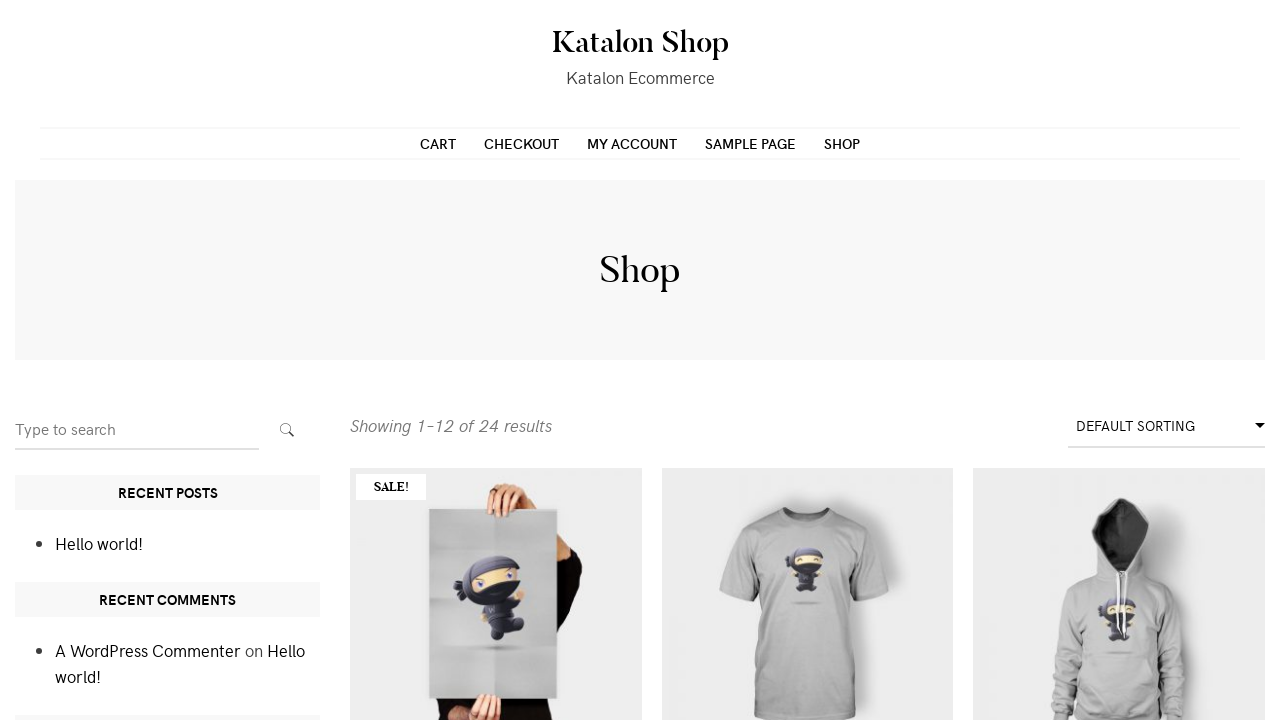

Clicked the first menu item (Cart link) in the primary navigation menu at (438, 143) on #primary-menu > ul > li:nth-child(1) > a
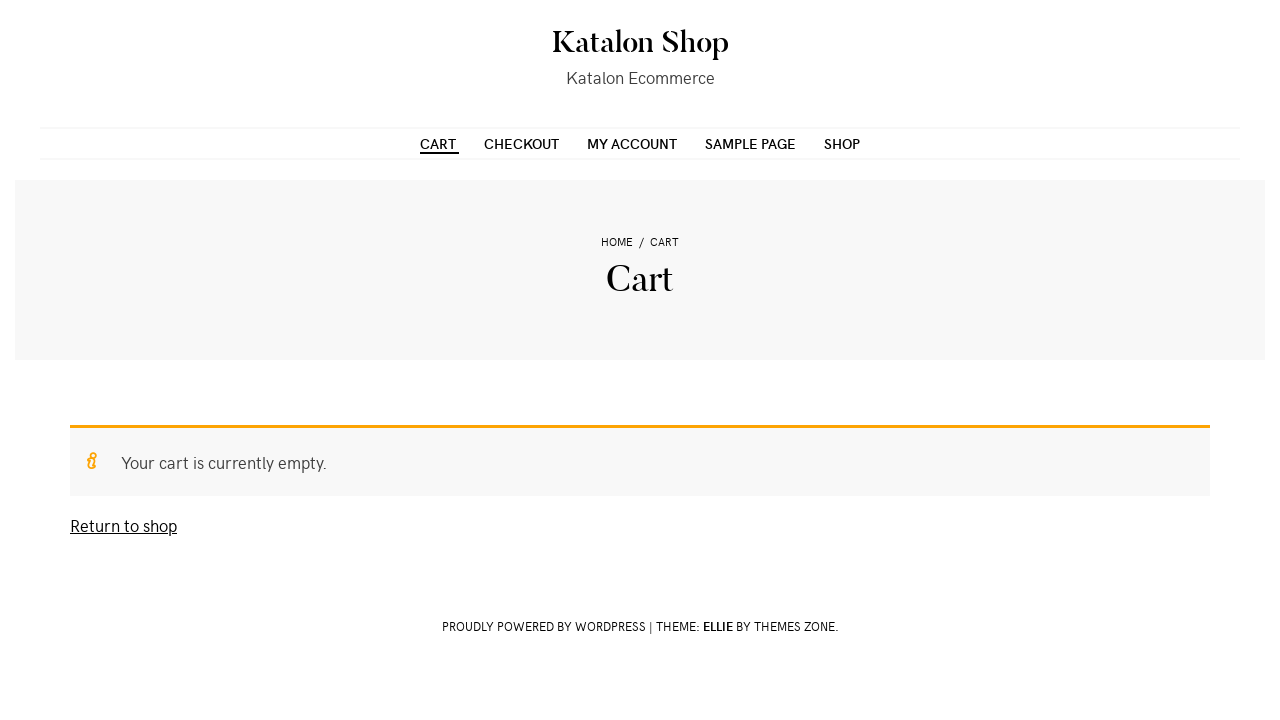

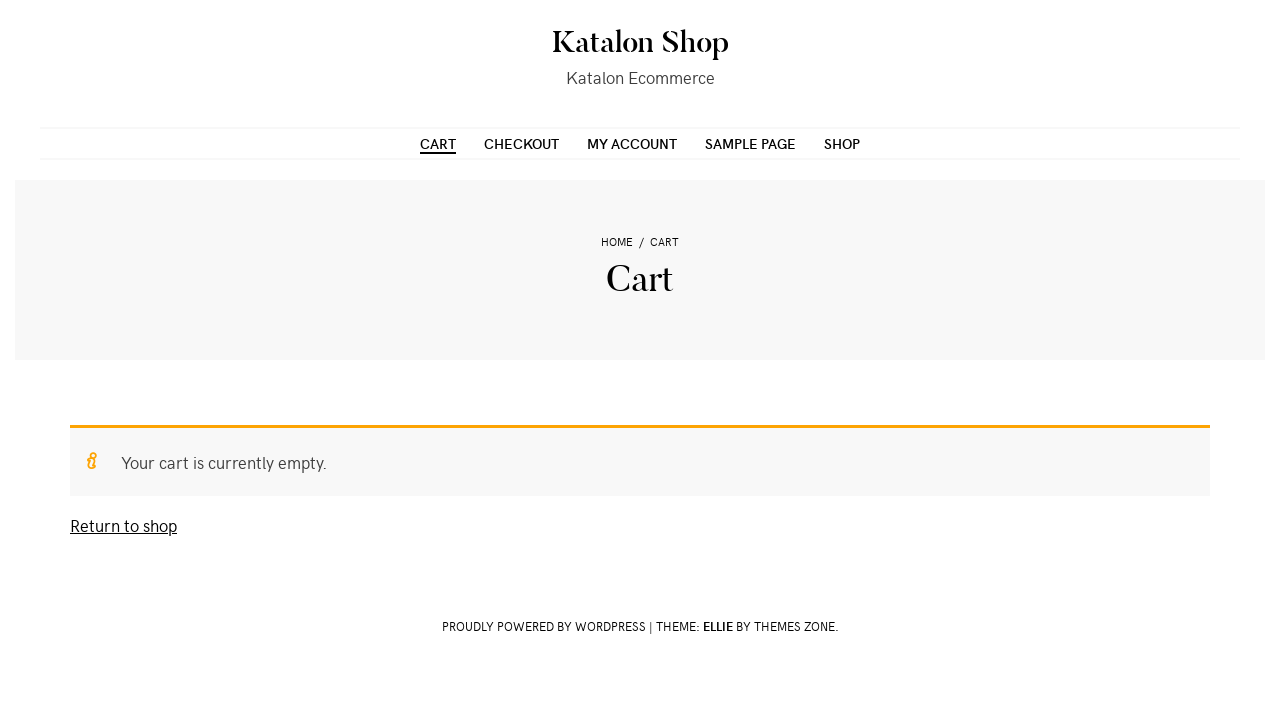